Tests alert handling by clicking a confirm button, accepting the alert, then clicking again and dismissing the alert

Starting URL: https://demoqa.com/alerts

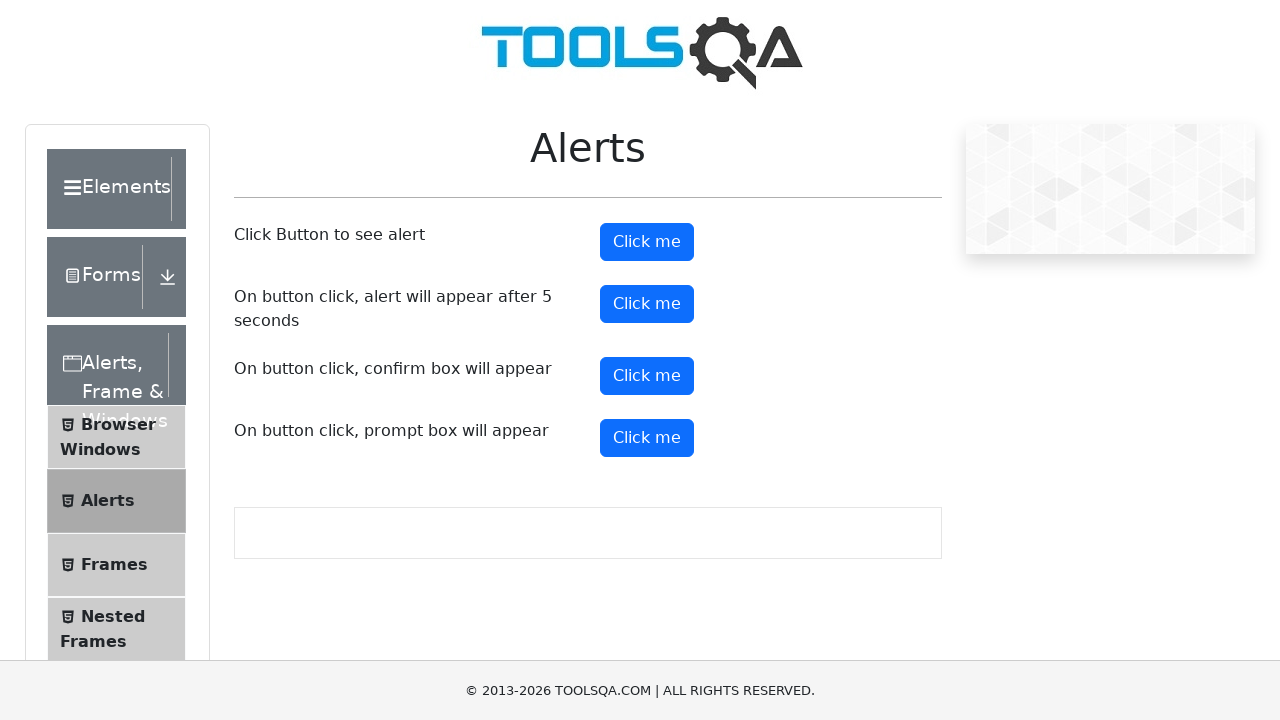

Confirm button is visible and loaded
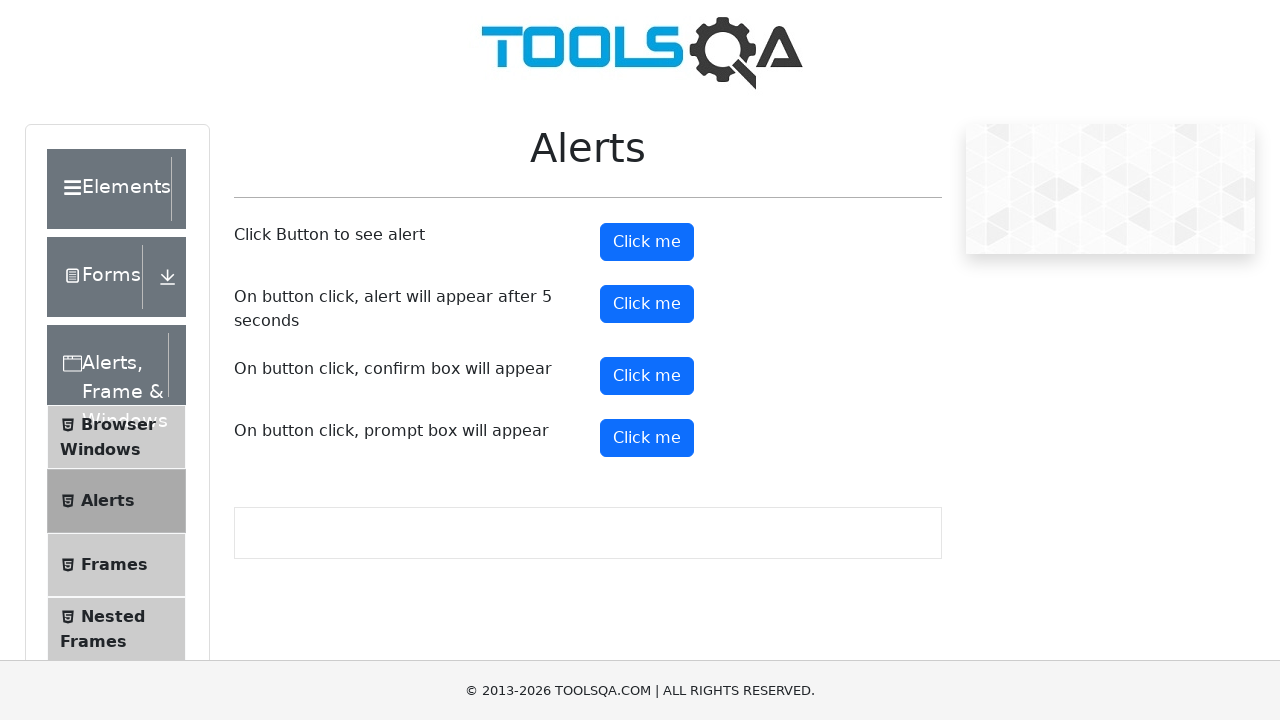

Dialog handler set up to accept the first alert
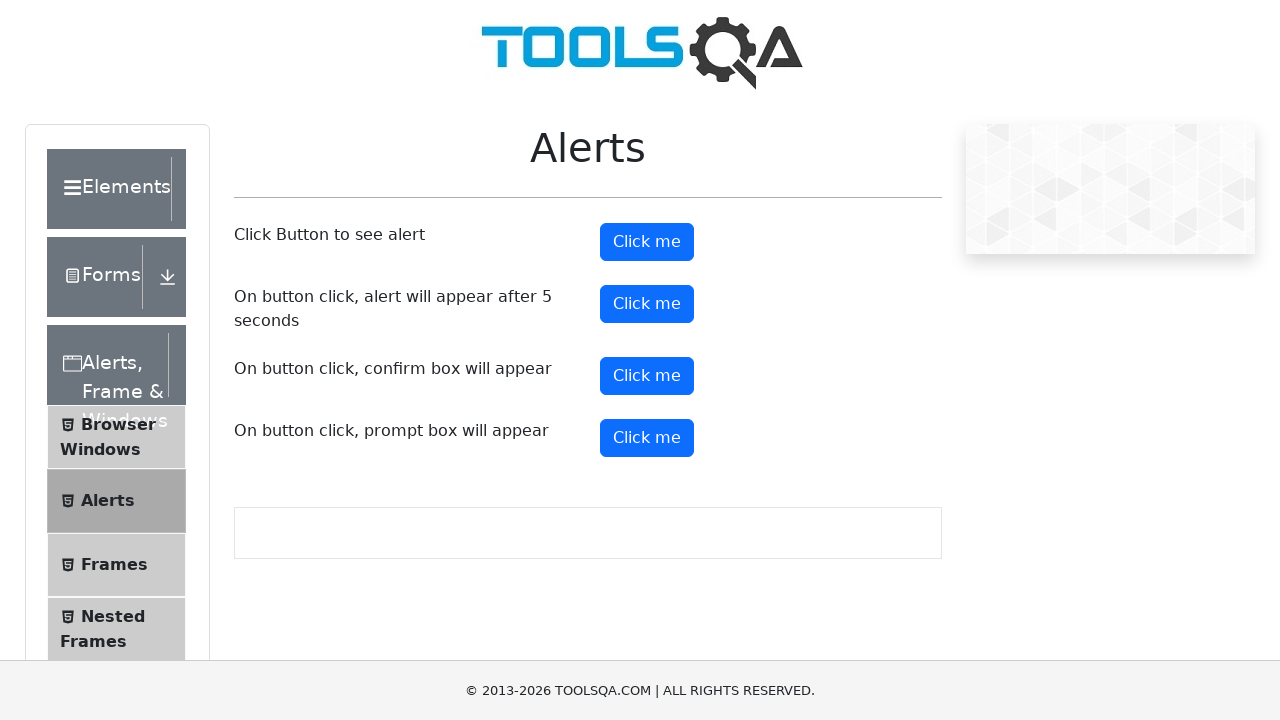

Clicked confirm button to trigger first alert at (647, 376) on #confirmButton
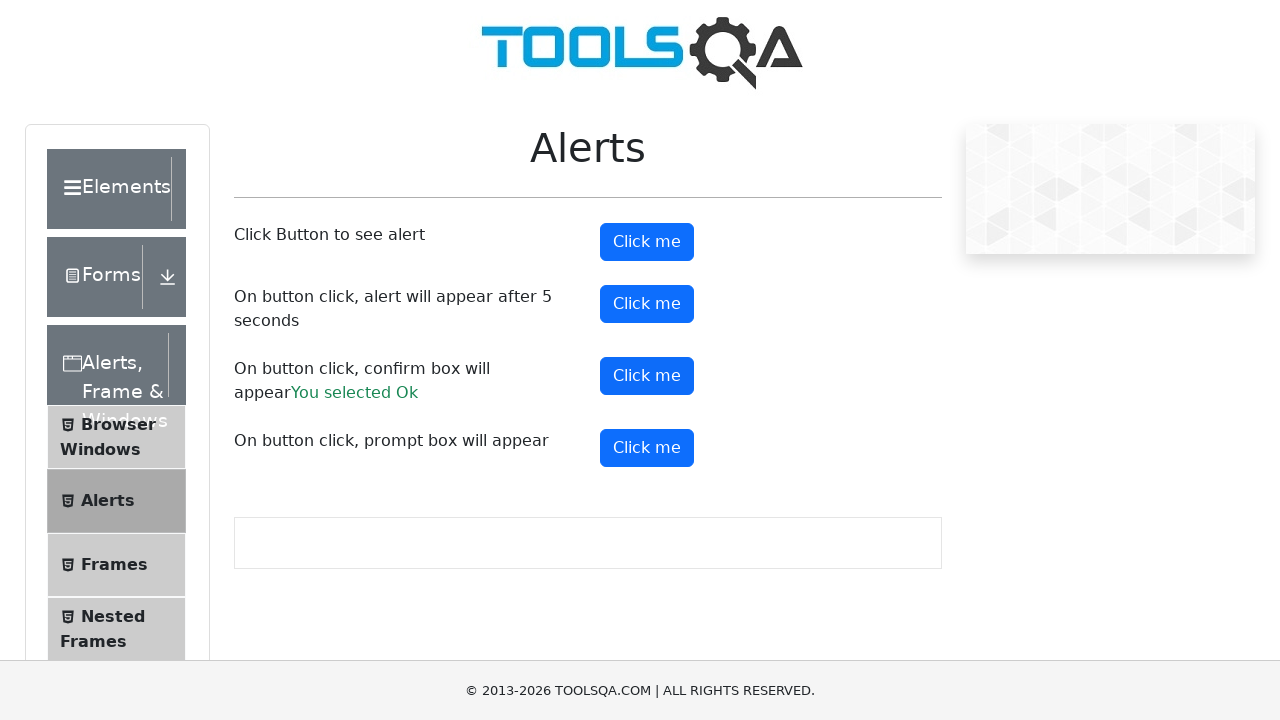

Confirm result element appeared
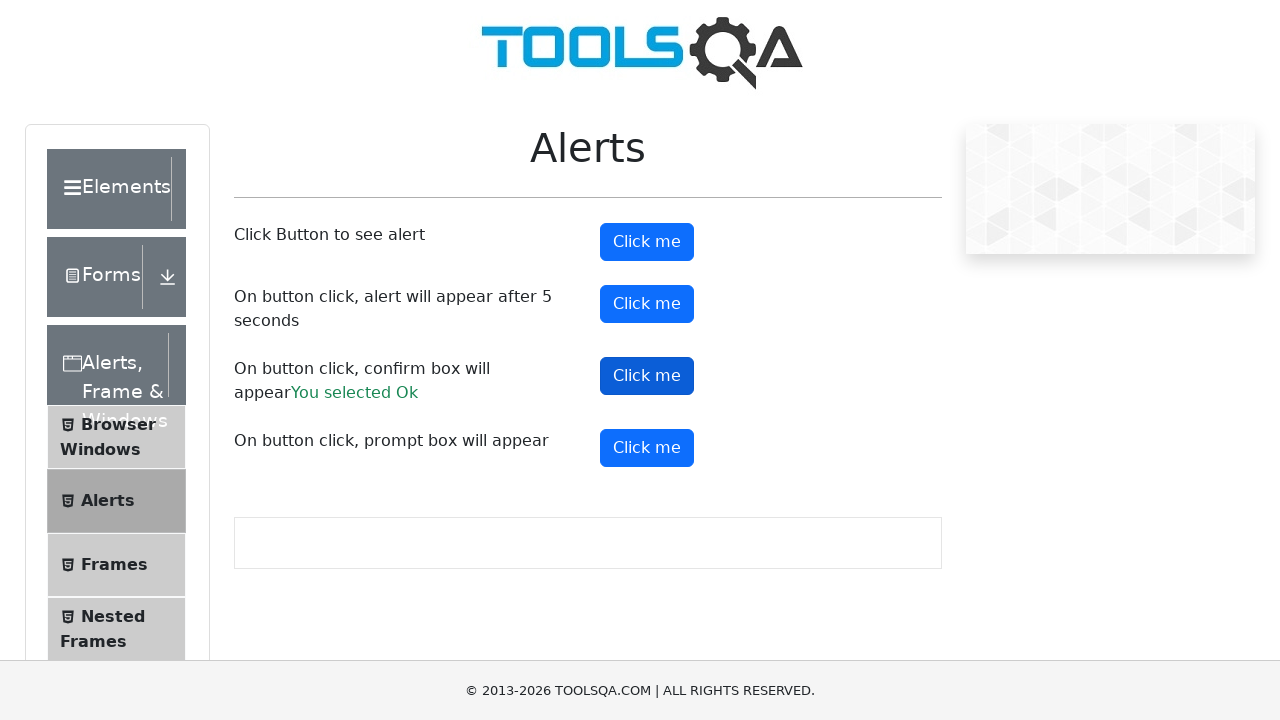

Retrieved result text: 'You selected Ok'
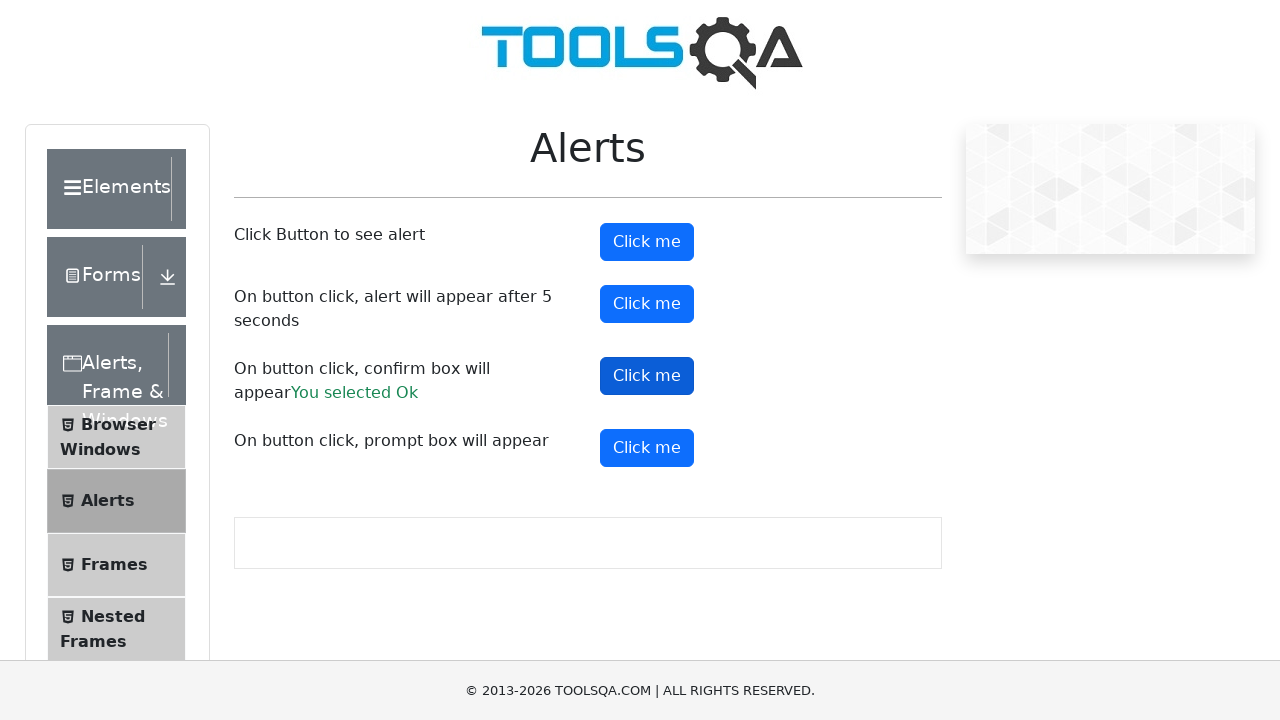

Verified result text contains 'You selected Ok'
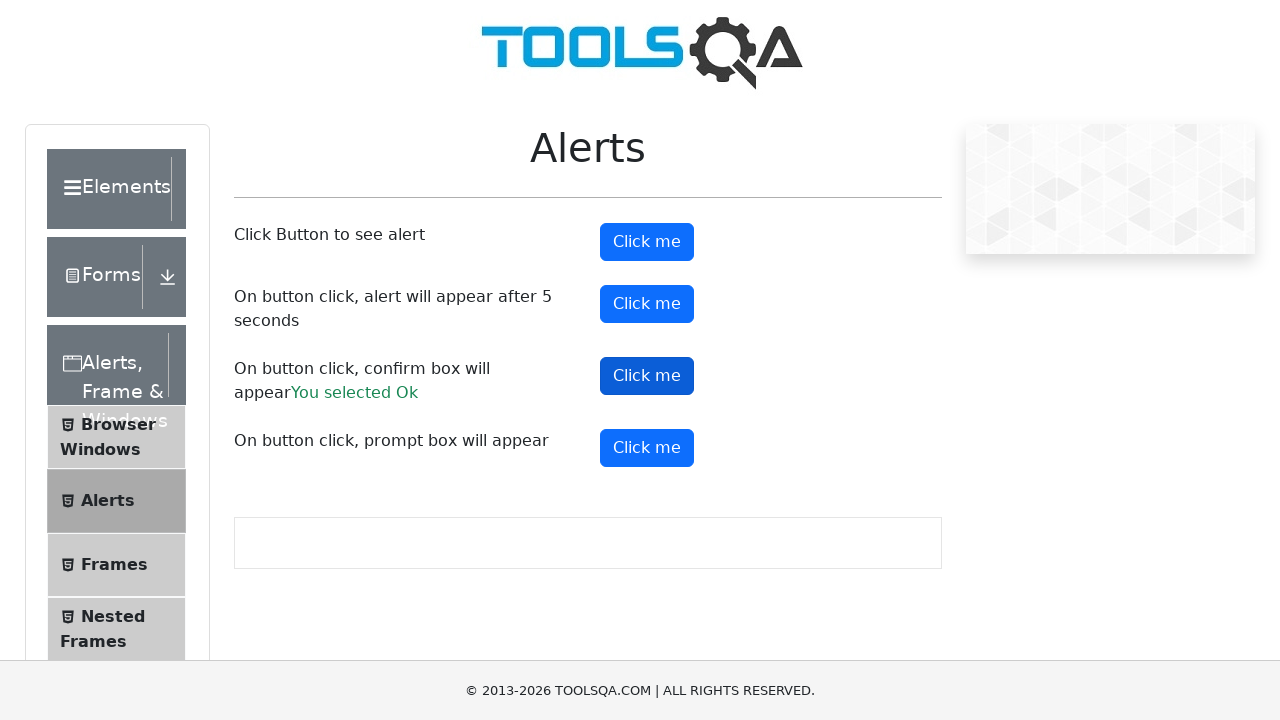

Dialog handler set up to dismiss the second alert
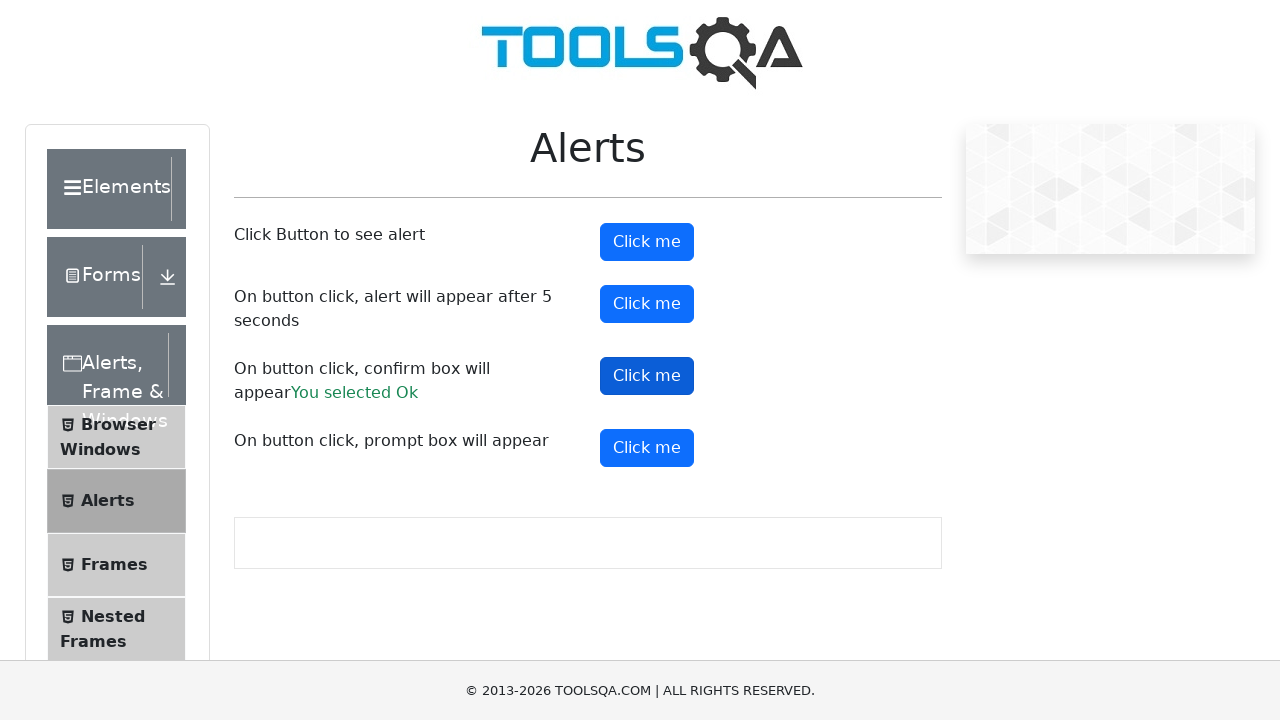

Clicked confirm button to trigger second alert at (647, 376) on #confirmButton
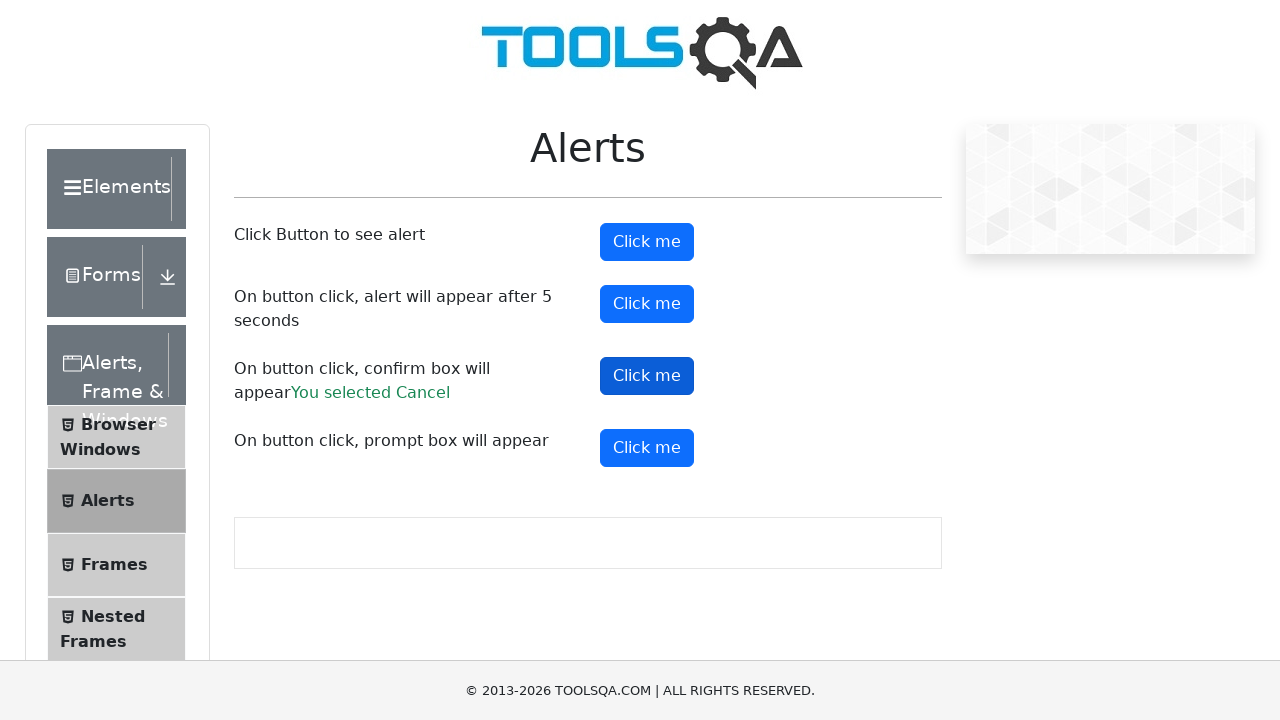

Waited for result text to show 'Cancel'
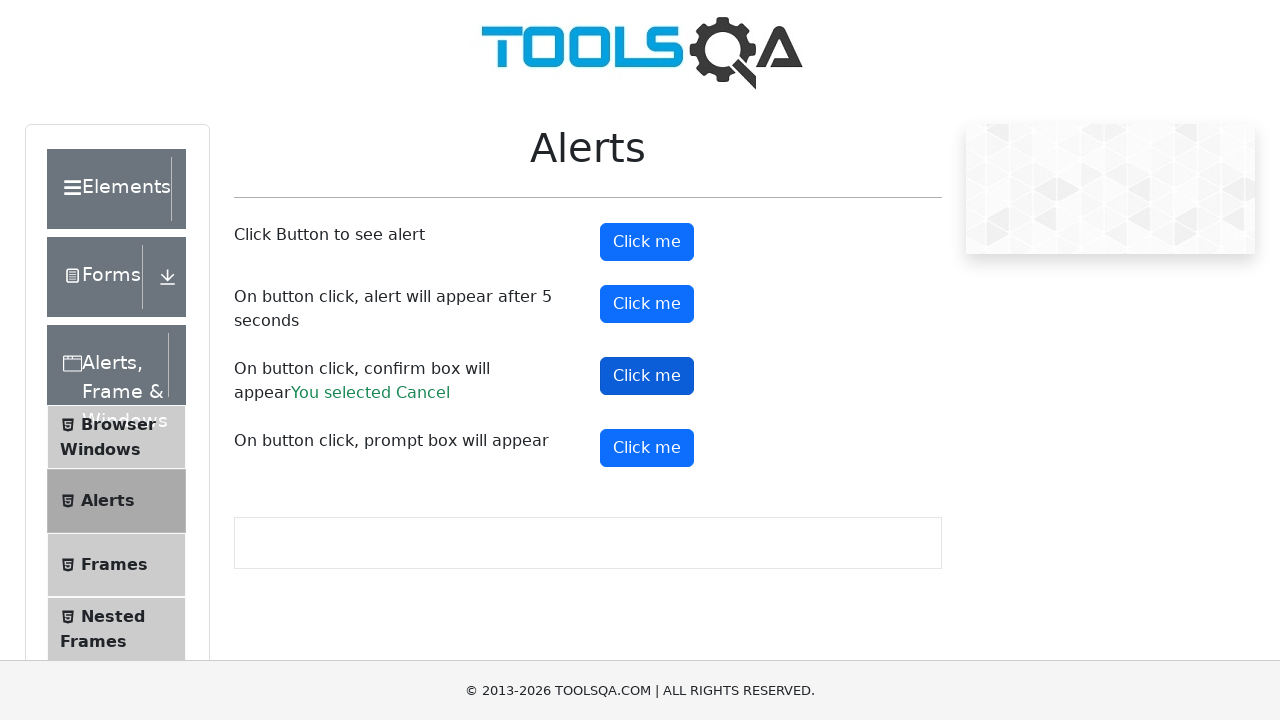

Retrieved final result text: 'You selected Cancel'
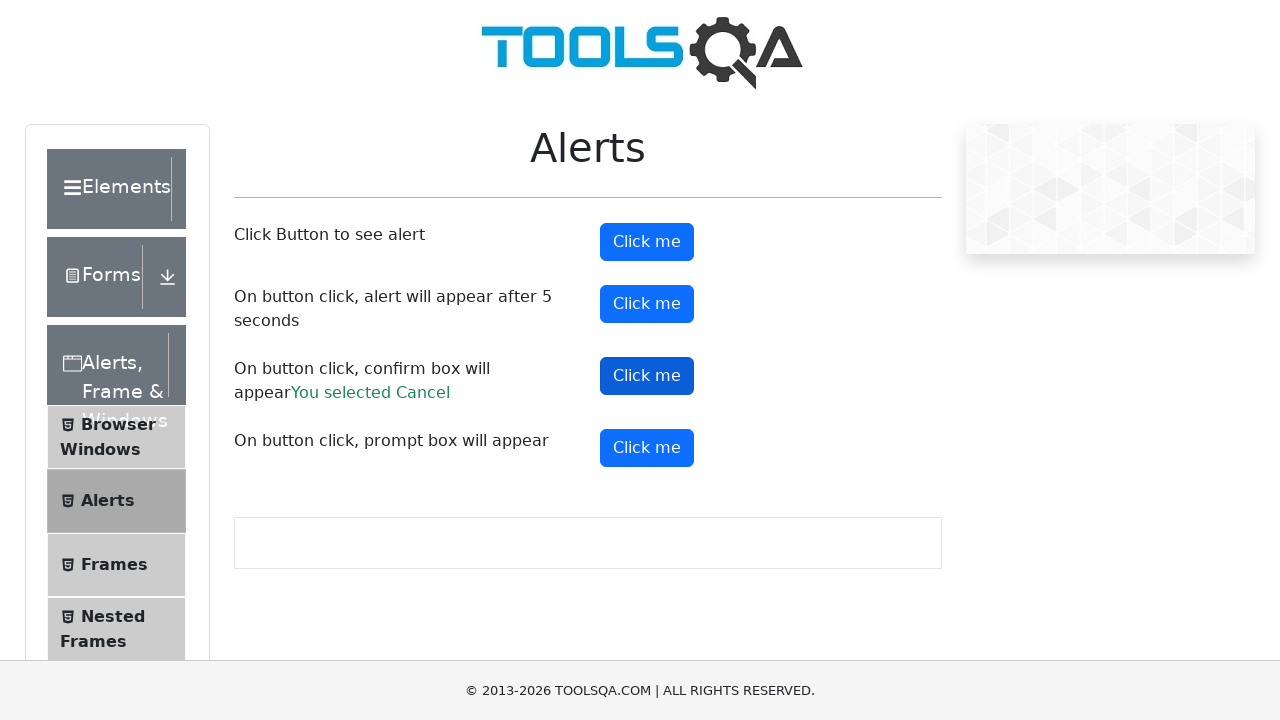

Verified result text contains 'You selected Cancel'
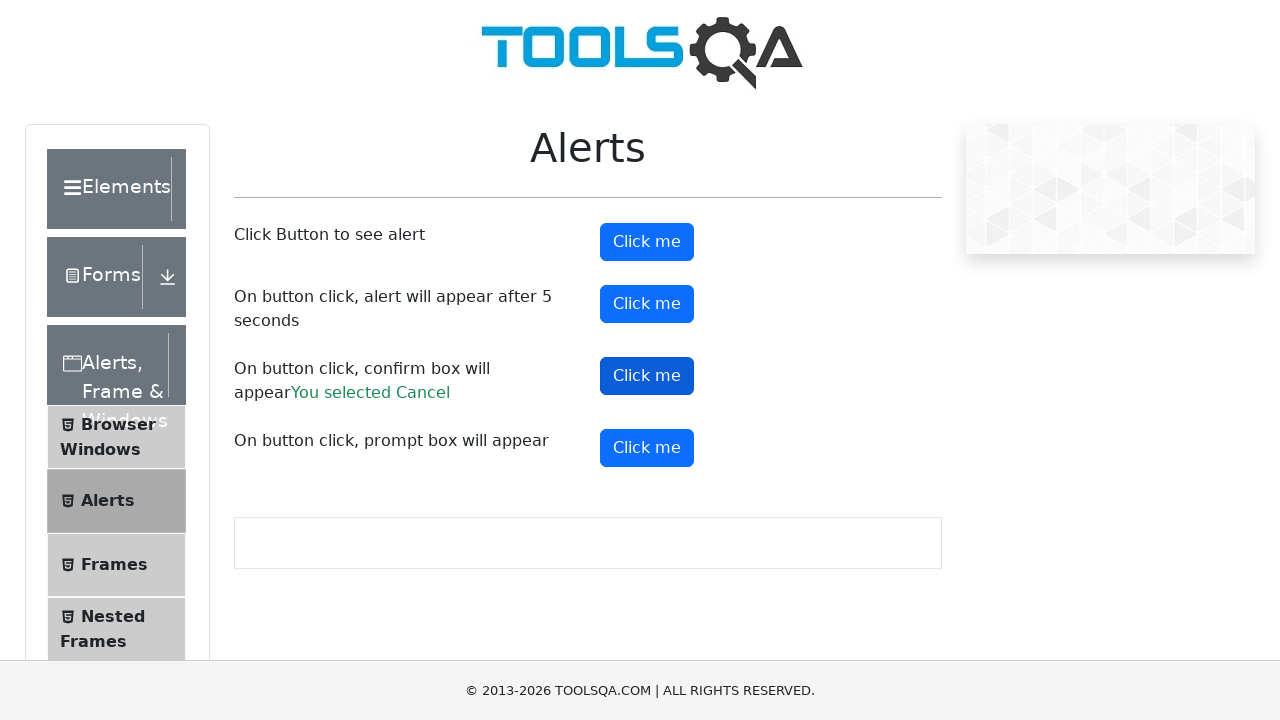

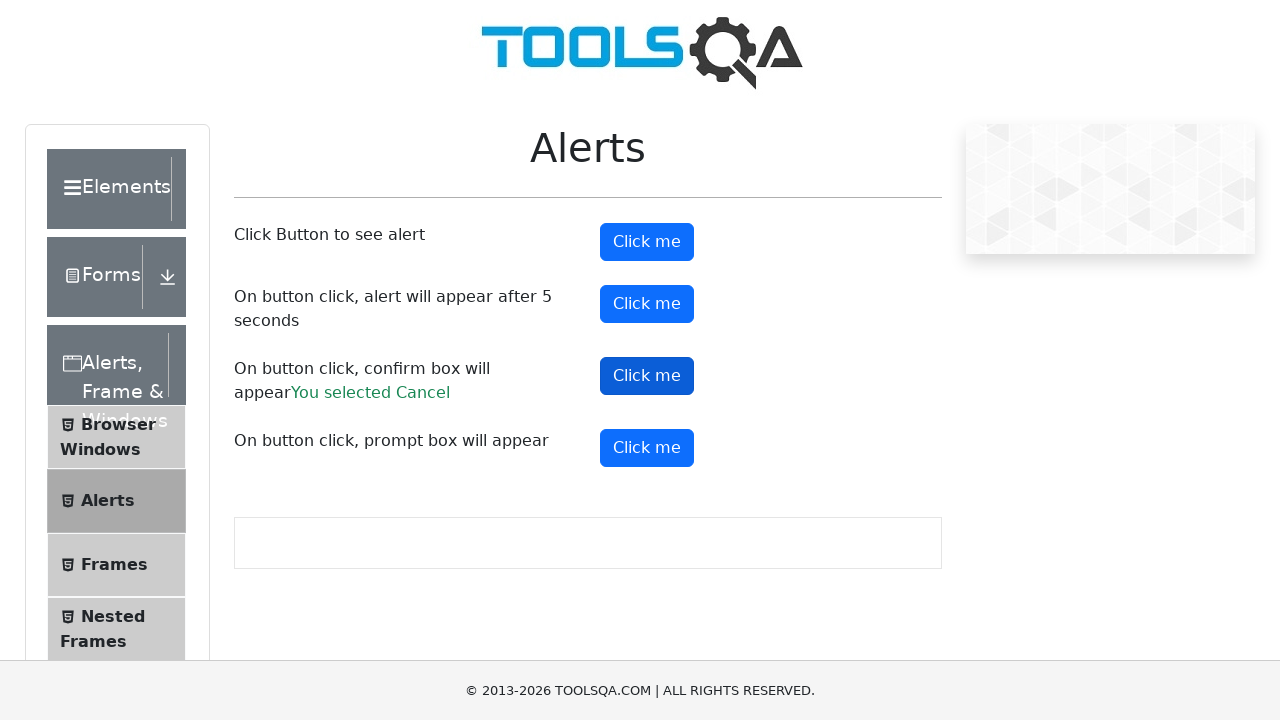